Navigates to the Osapiens careers page, waits for job listings to load, and verifies that job postings are displayed on the page.

Starting URL: https://careers.osapiens.com/

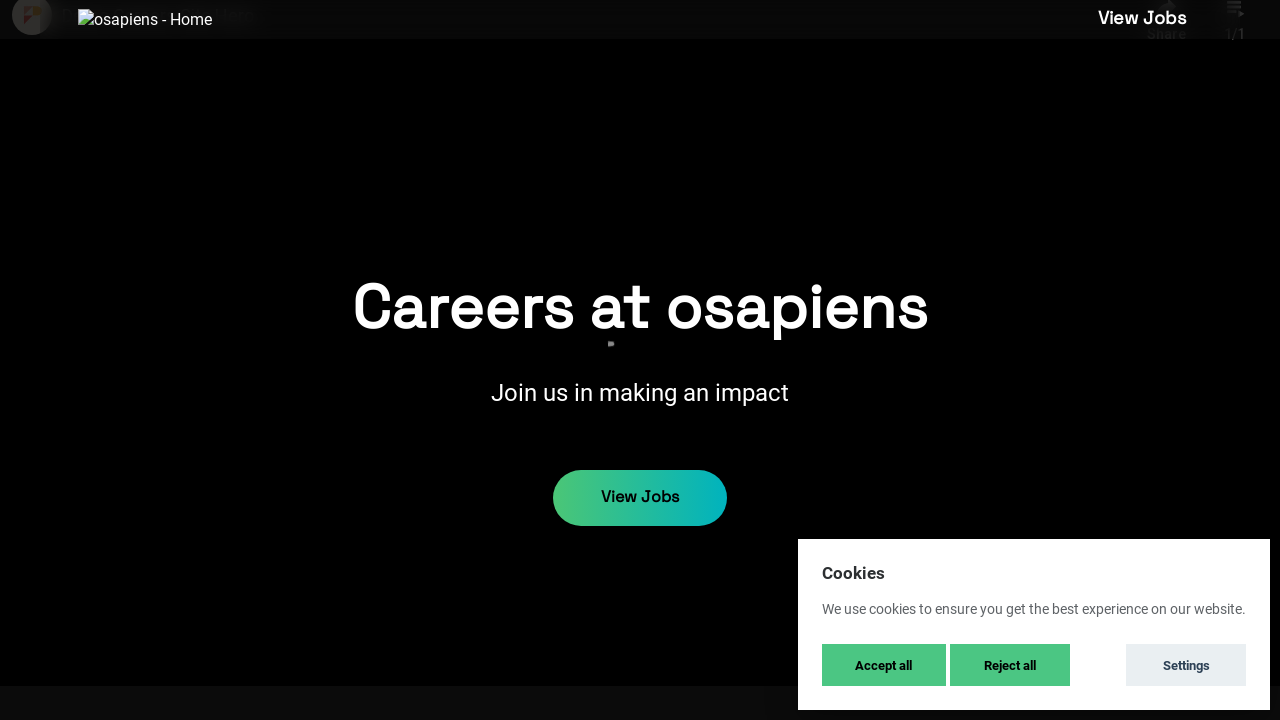

Waited for page content to fully load
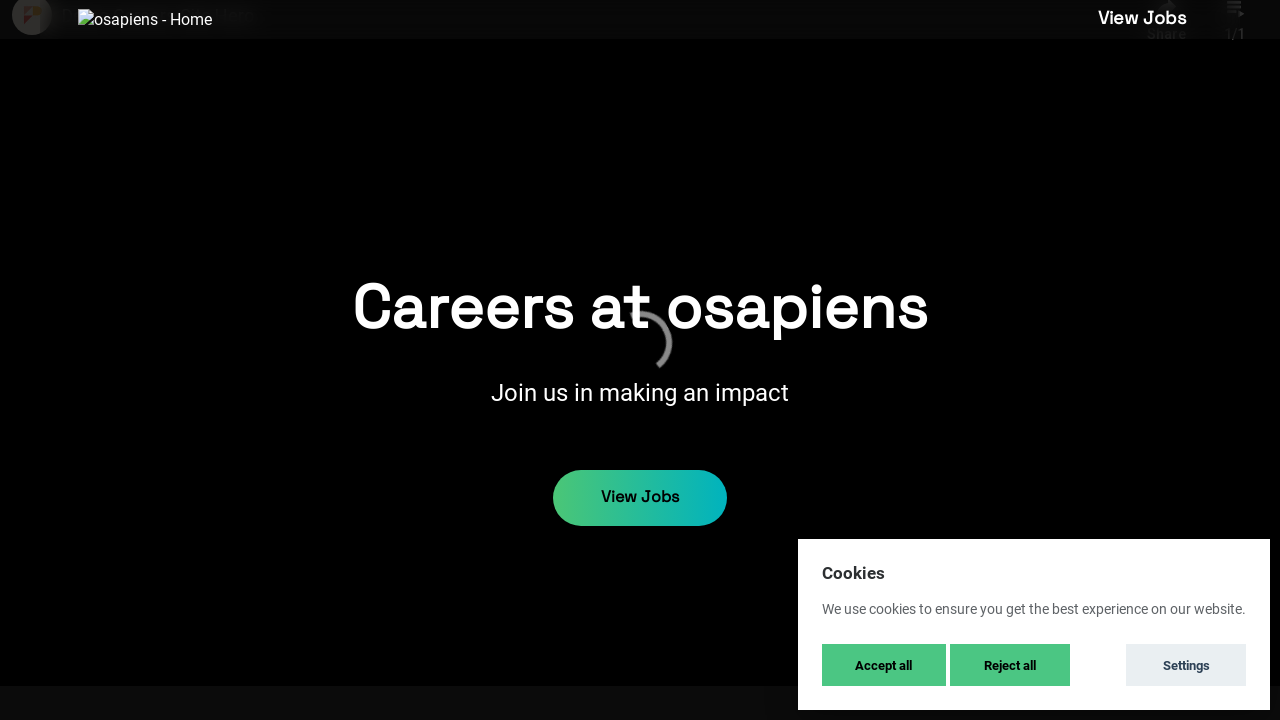

Waited for job listings to be visible
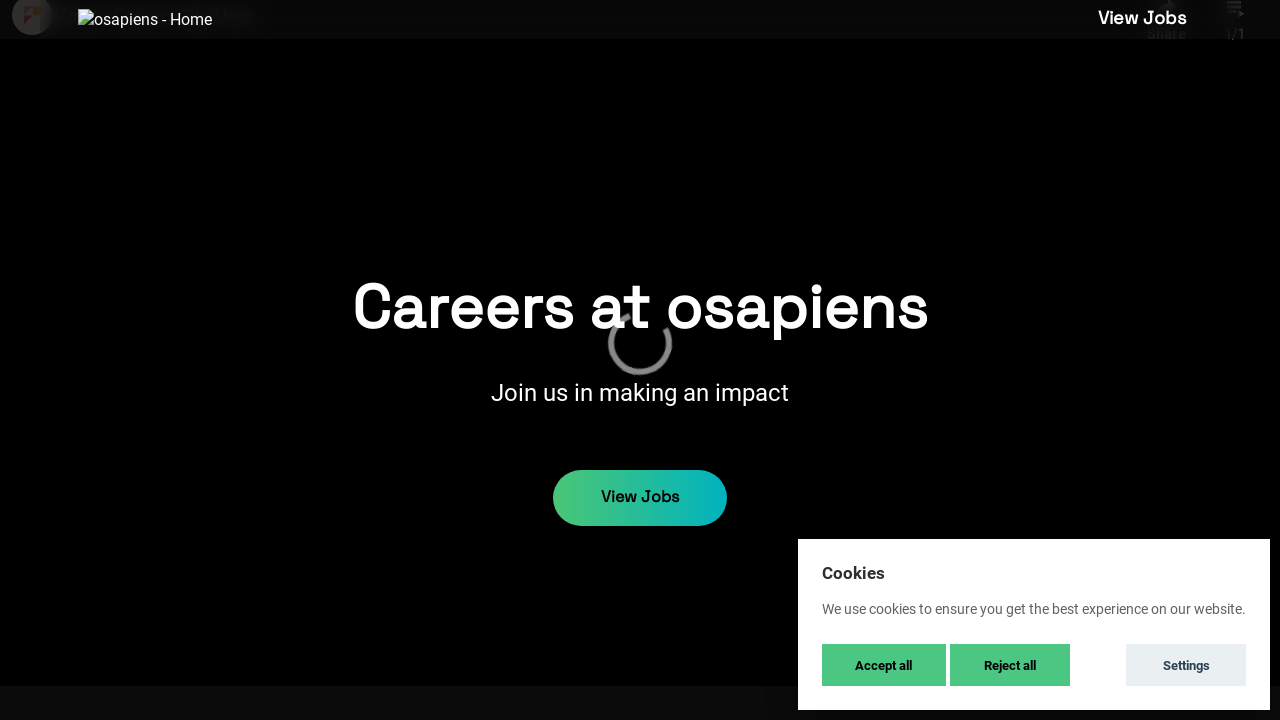

Retrieved all job listing elements from the page
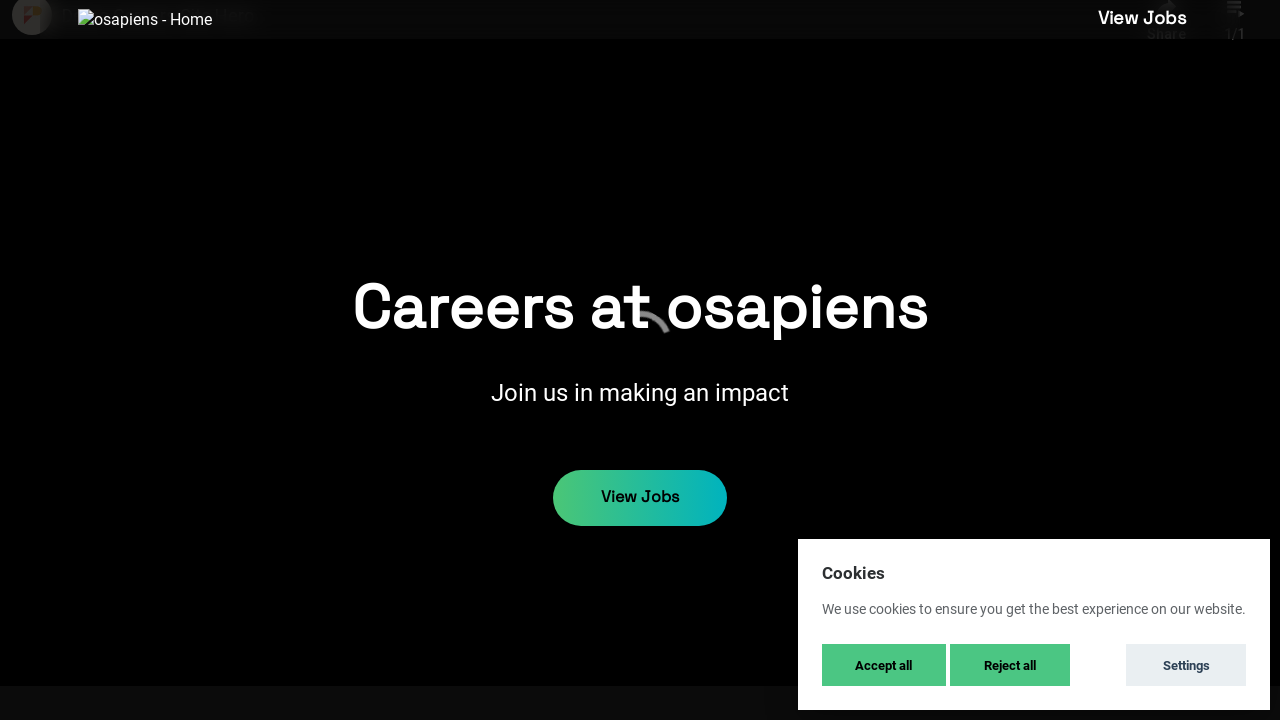

Verified that job listings are present on the careers page
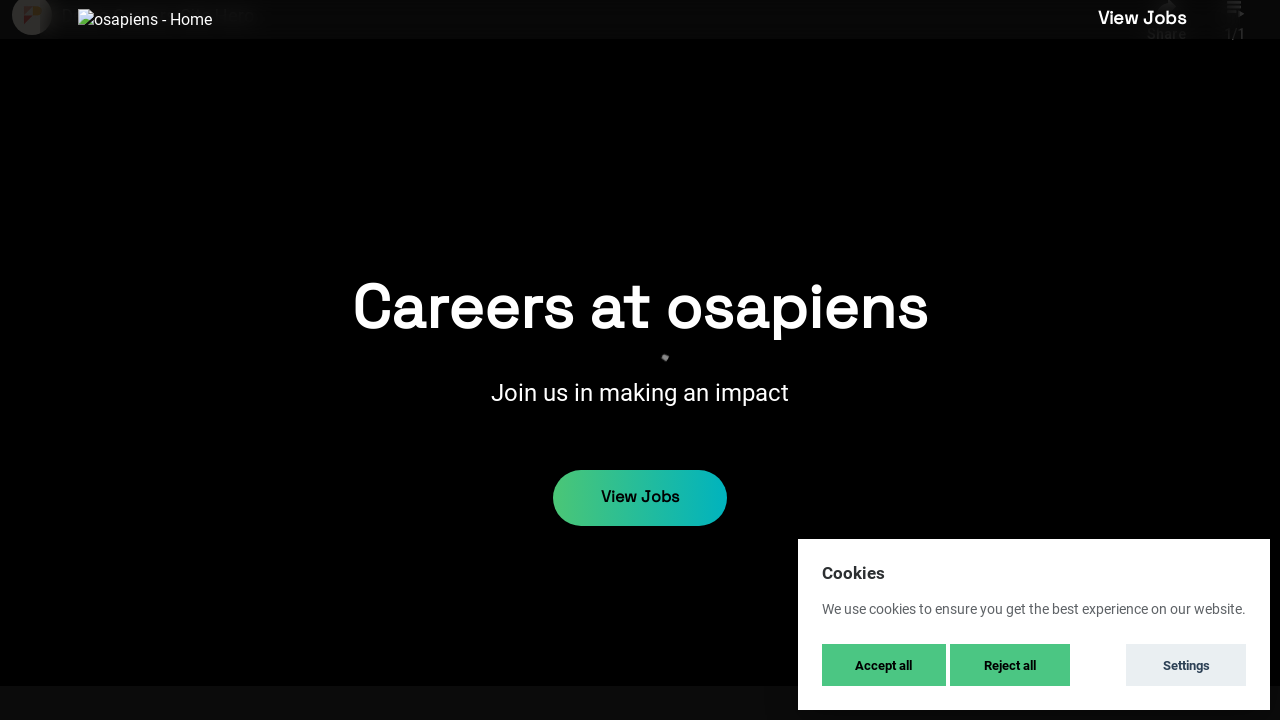

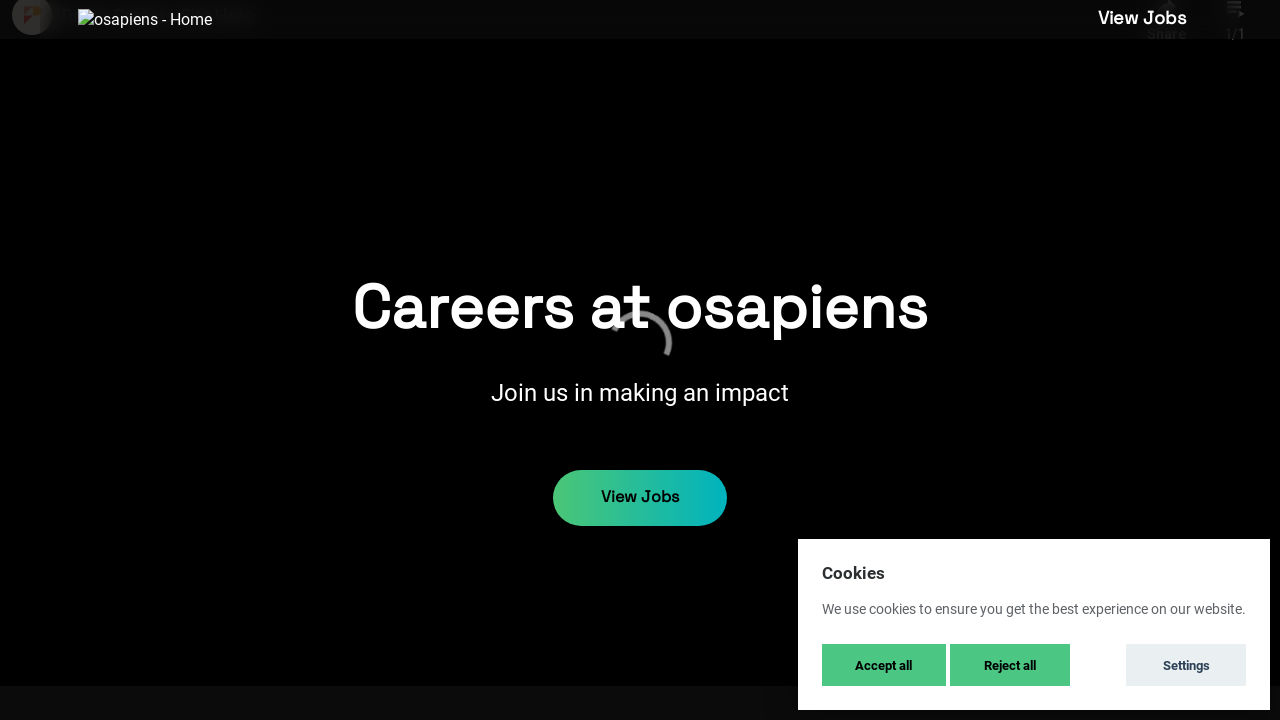